Tests radio button and checkbox functionality on Angular Material components demo pages

Starting URL: https://material.angular.io/components/radio/examples

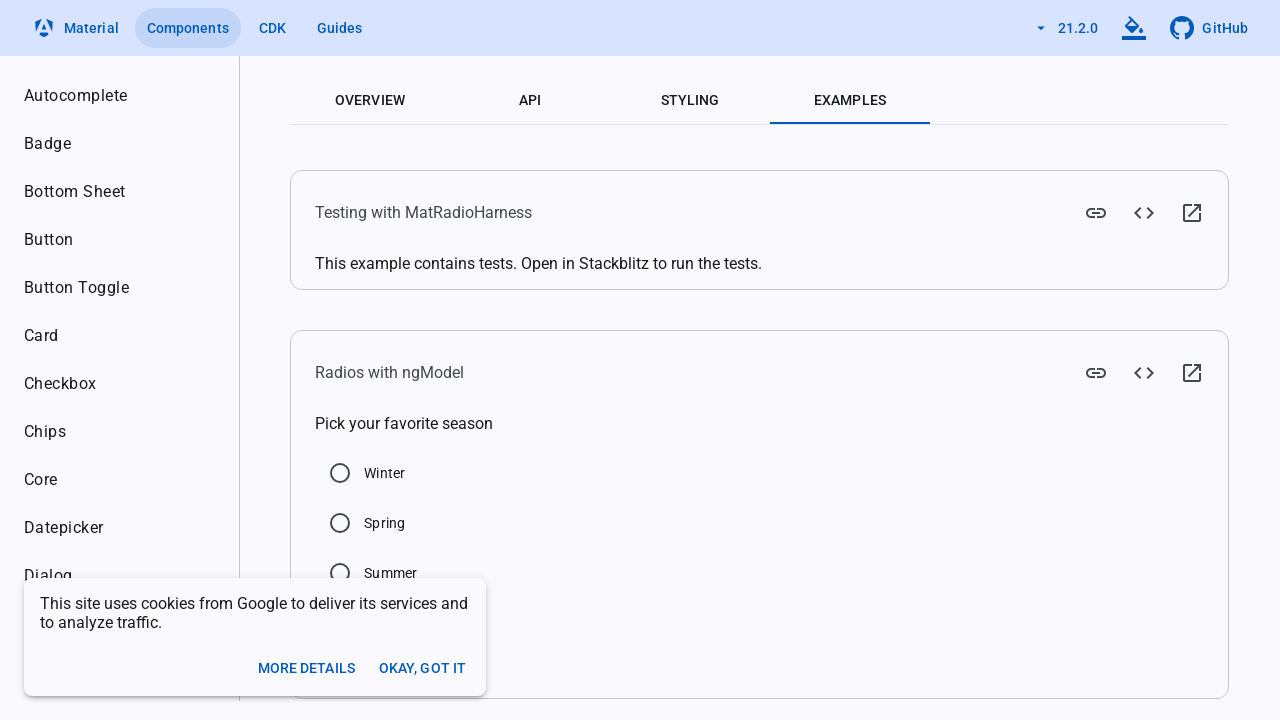

Clicked Summer radio button at (340, 573) on xpath=//input[@value='Summer']
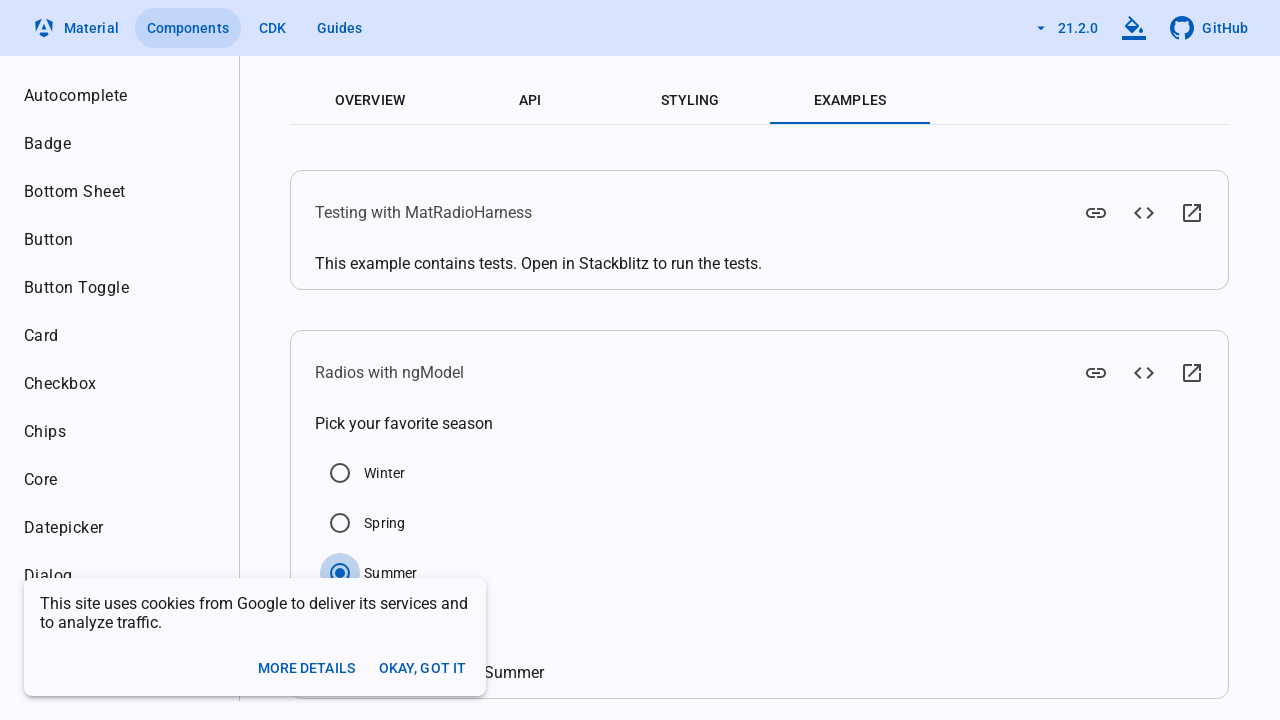

Waited 5 seconds for radio button interaction to complete
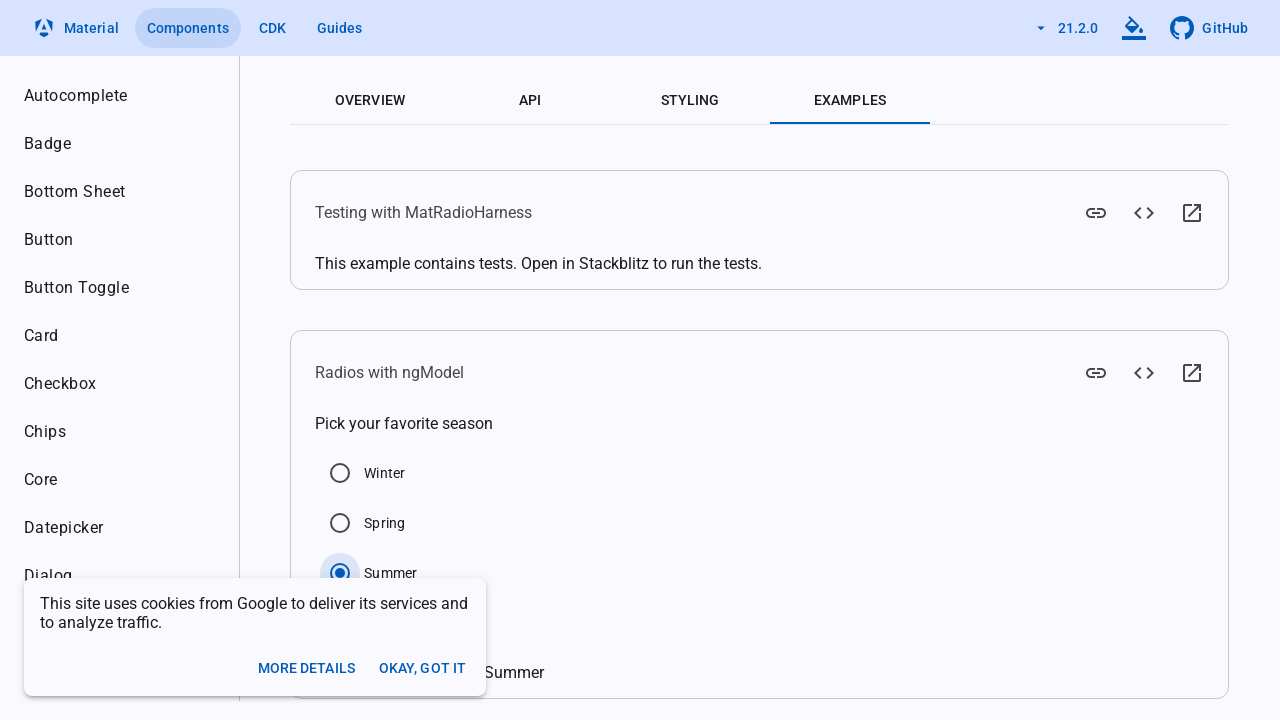

Navigated to checkbox examples page
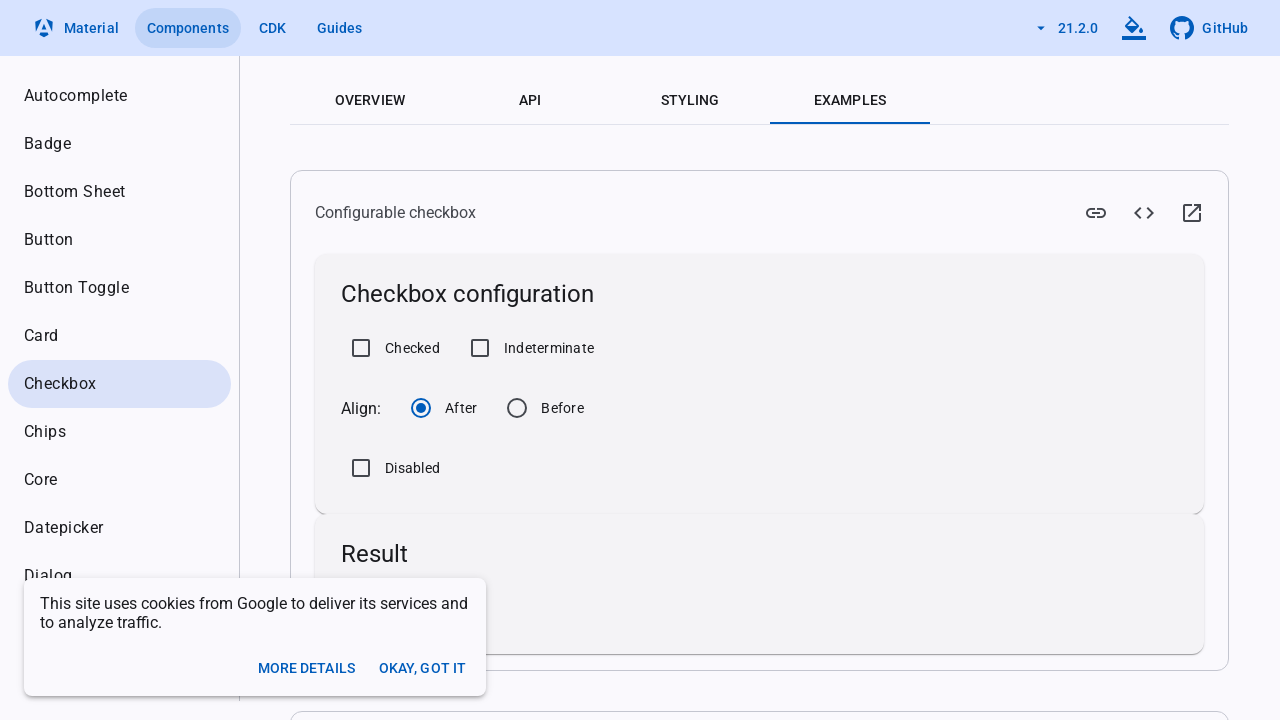

Clicked Checked checkbox at (361, 348) on xpath=//label[text()='Checked']/preceding-sibling::div/input
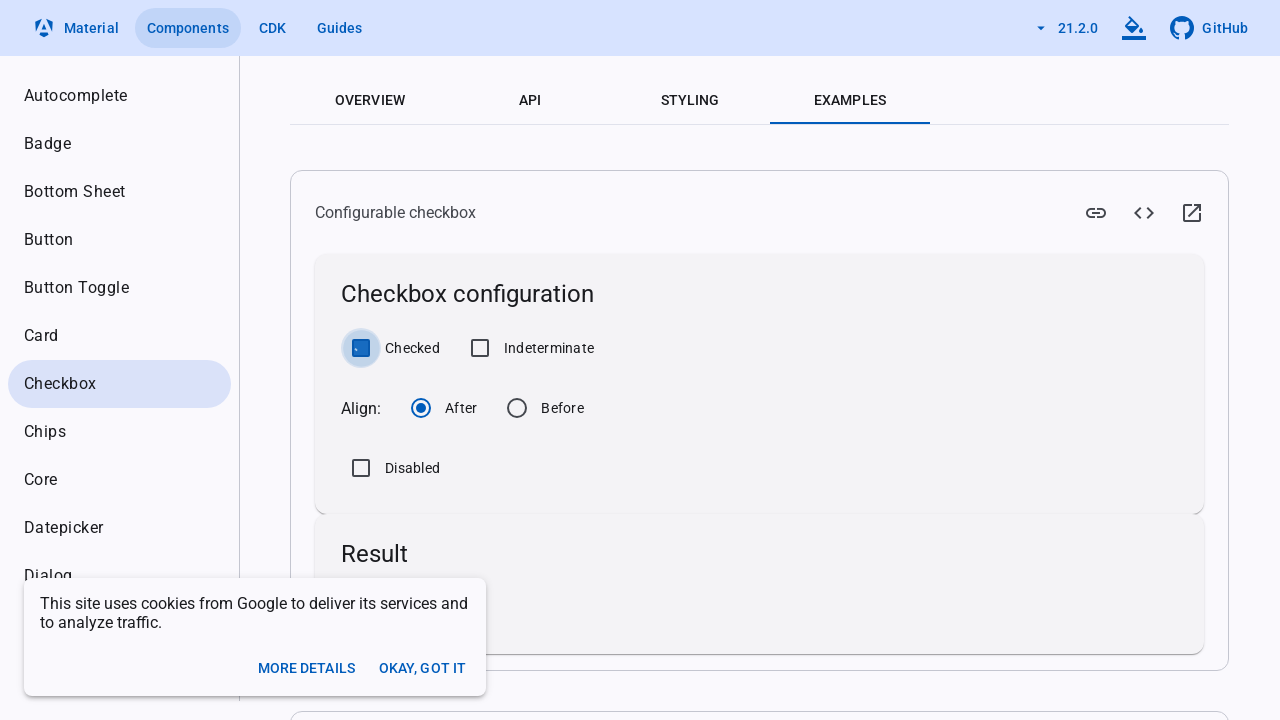

Waited 5 seconds for Checked checkbox interaction to complete
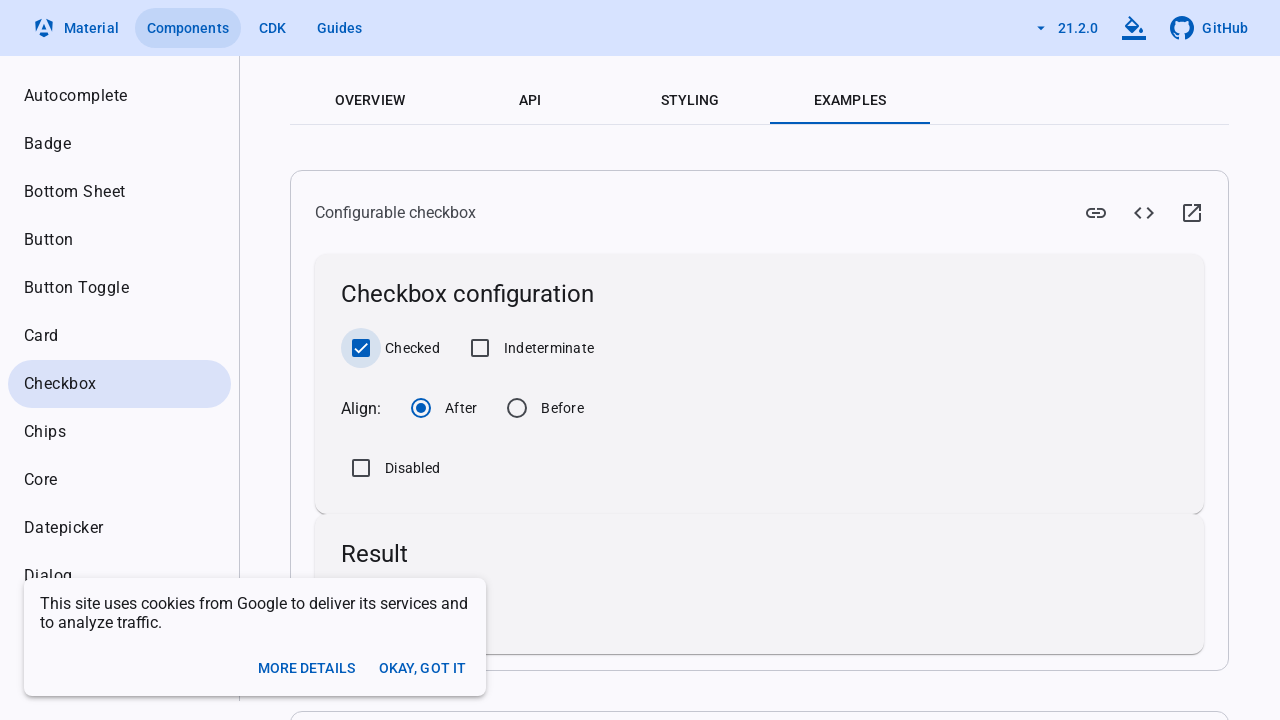

Clicked Indeterminate checkbox at (480, 348) on xpath=//label[text()='Indeterminate']/preceding-sibling::div/input
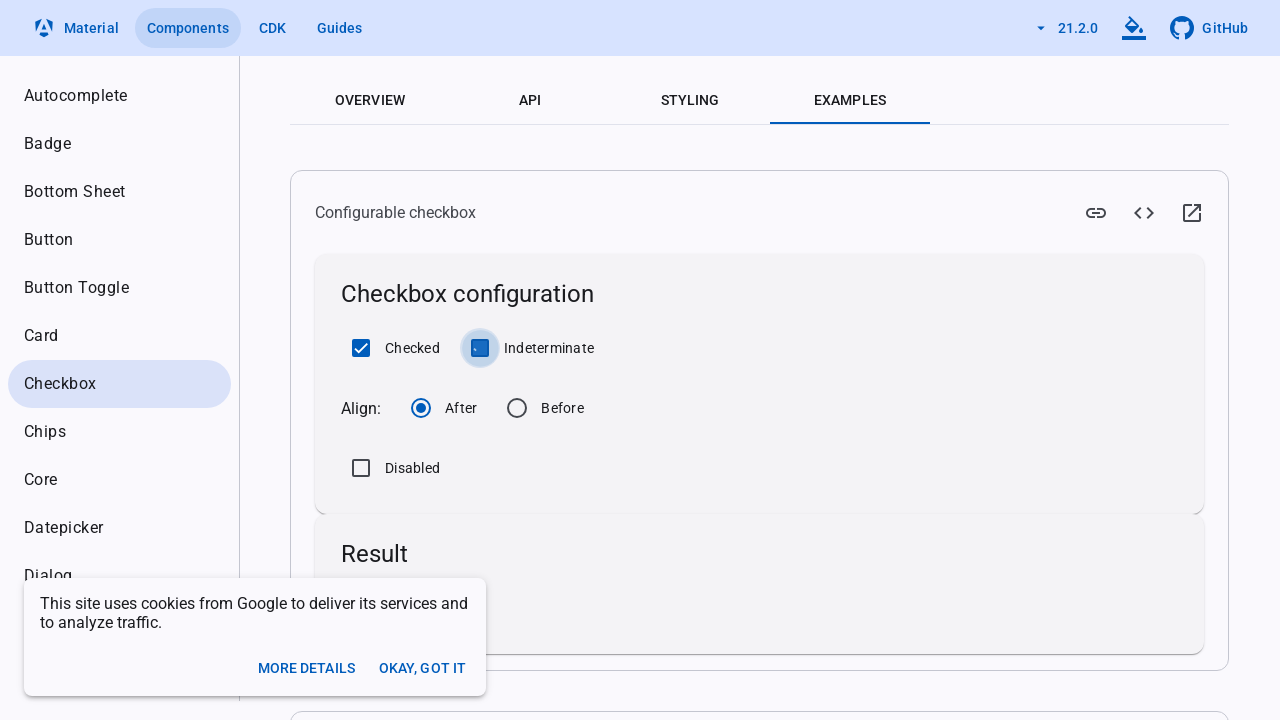

Waited 5 seconds for Indeterminate checkbox interaction to complete
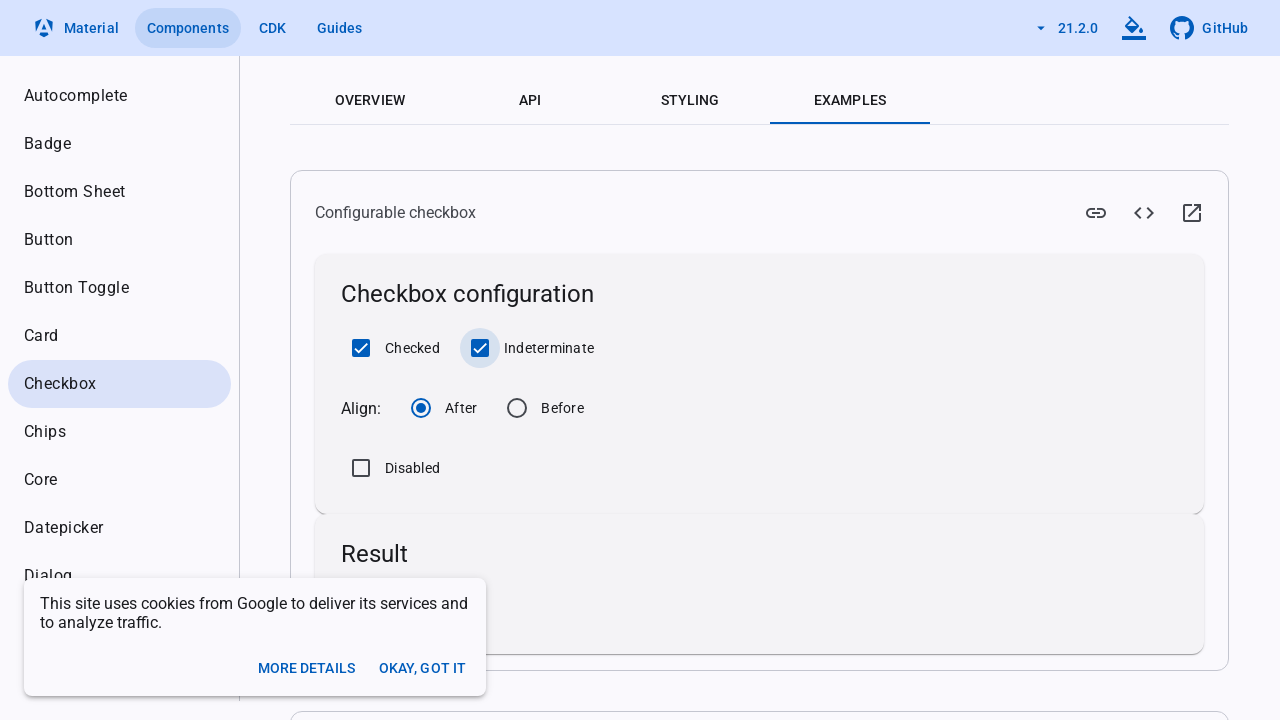

Unchecked Checked checkbox at (361, 348) on xpath=//label[text()='Checked']/preceding-sibling::div/input
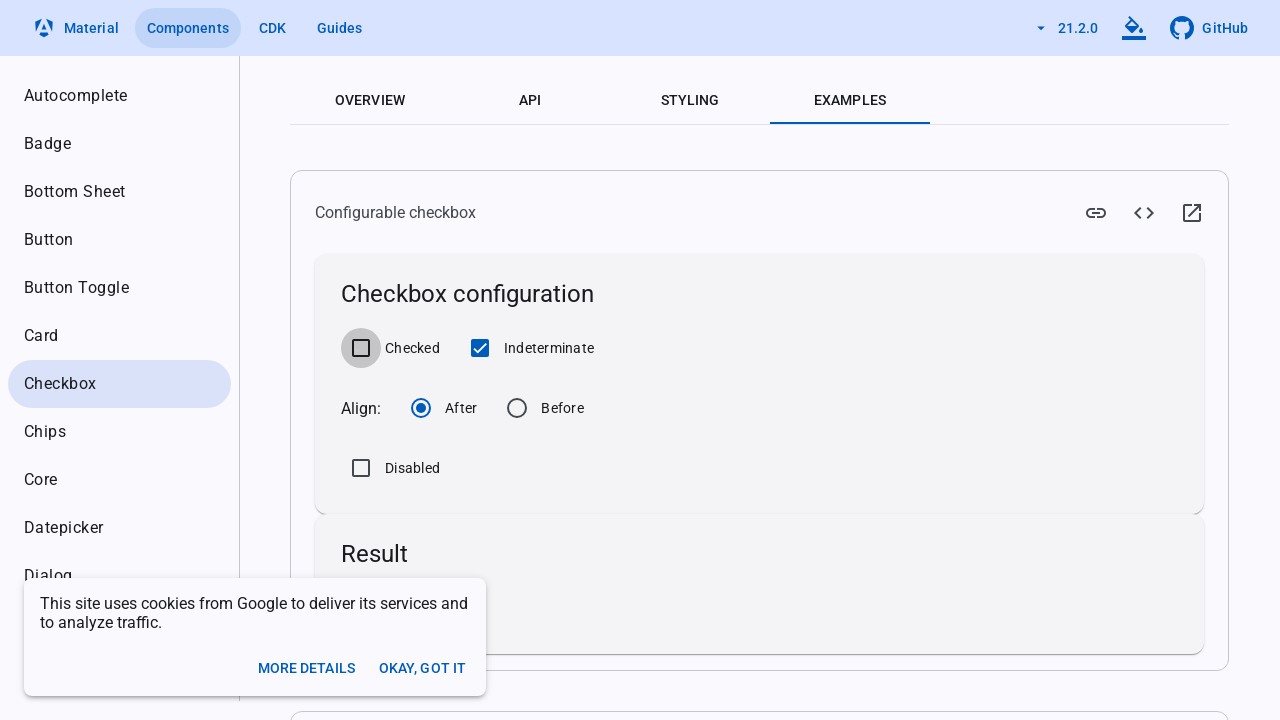

Waited 5 seconds for Checked checkbox uncheck to complete
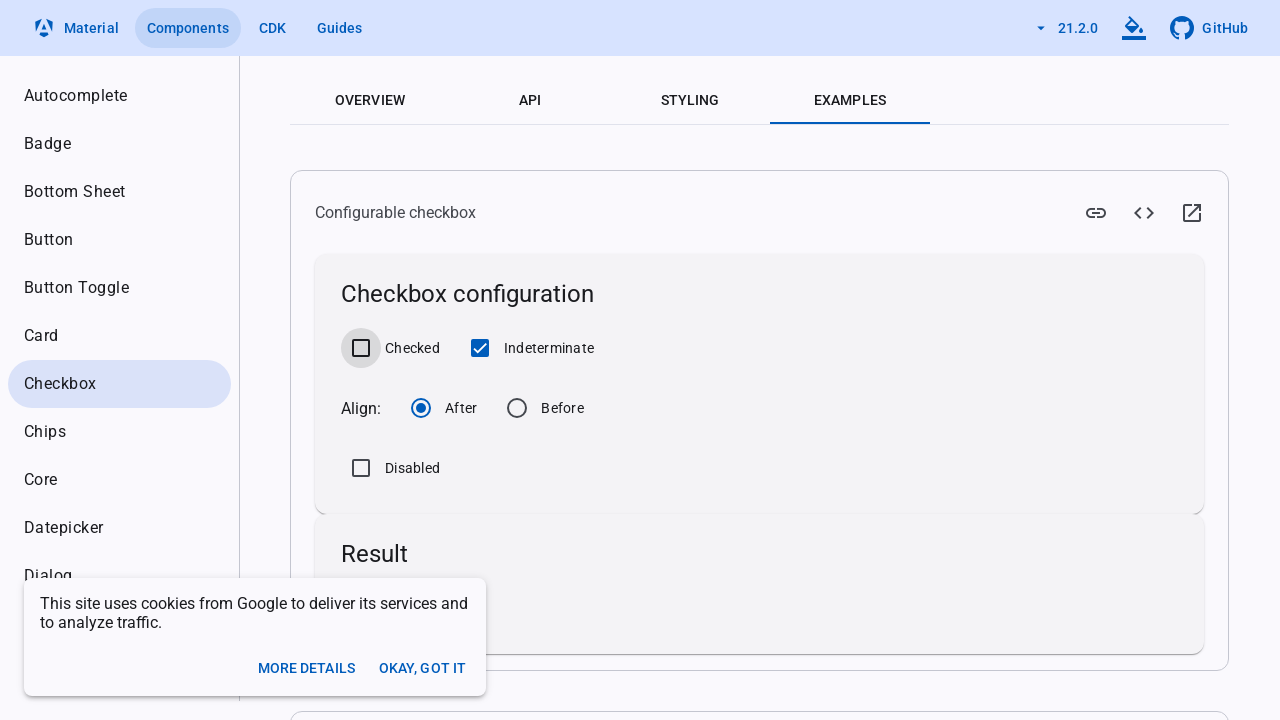

Unchecked Indeterminate checkbox at (480, 348) on xpath=//label[text()='Indeterminate']/preceding-sibling::div/input
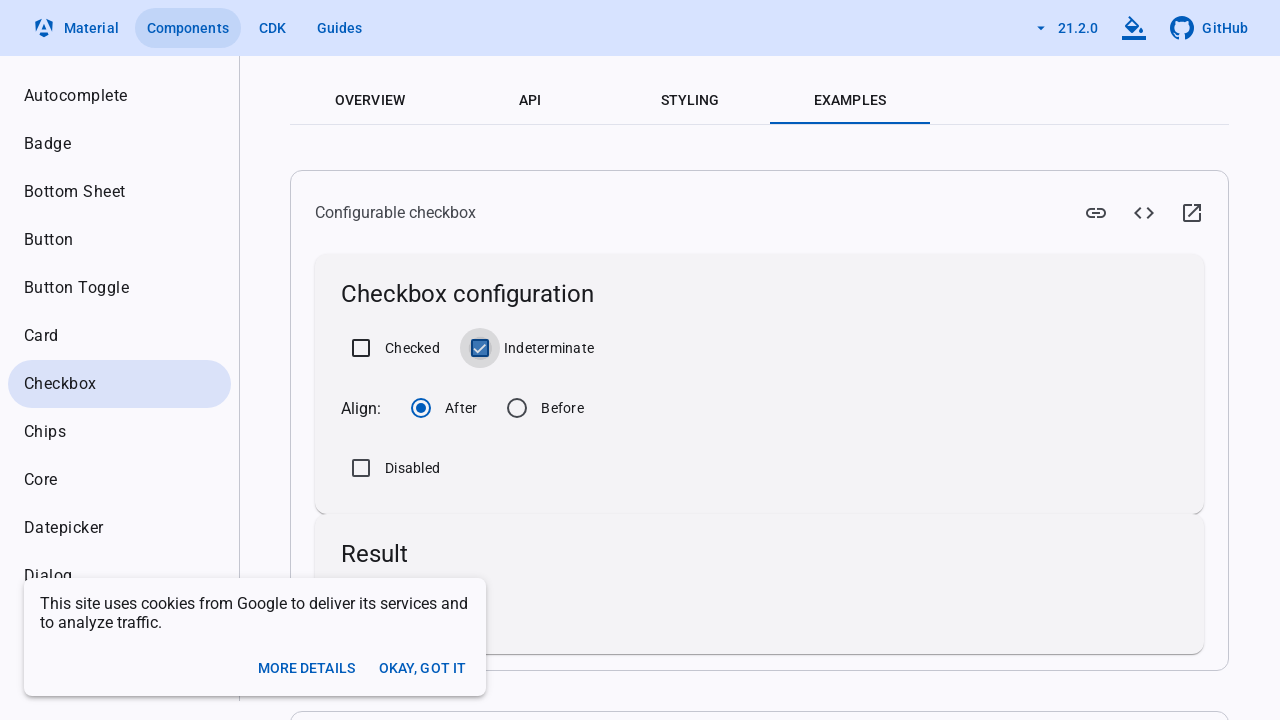

Waited 5 seconds for Indeterminate checkbox uncheck to complete
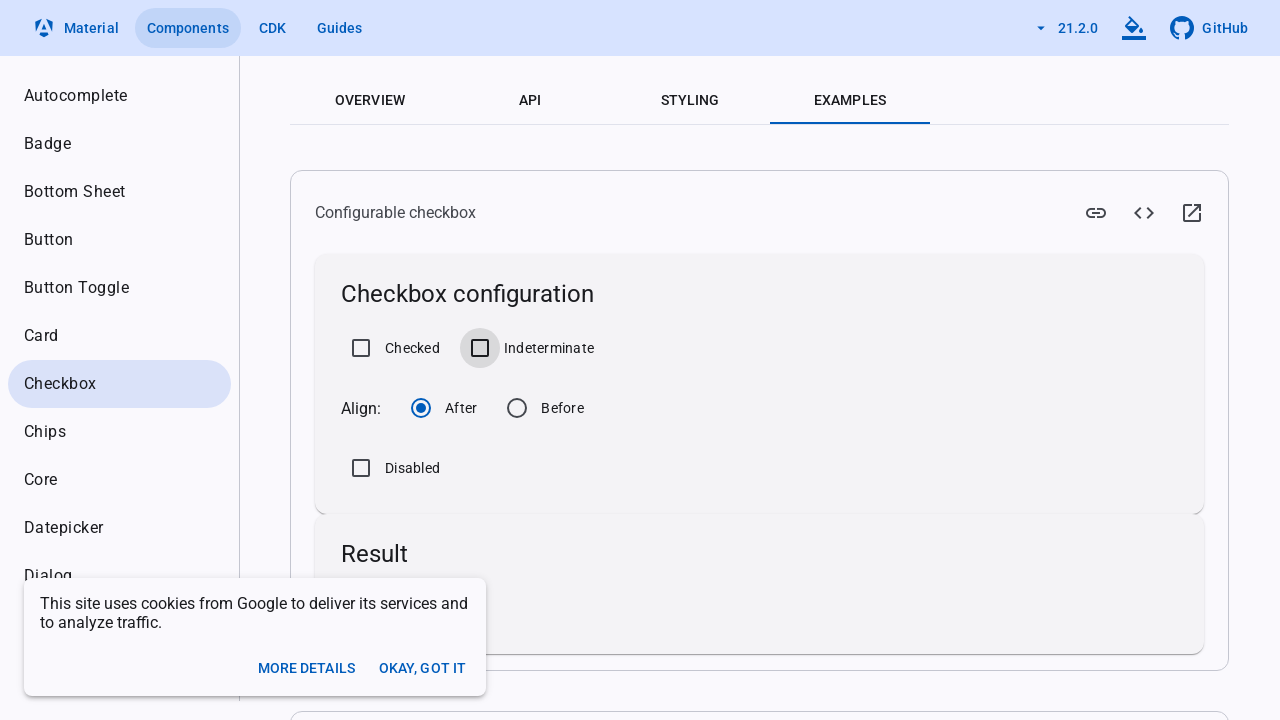

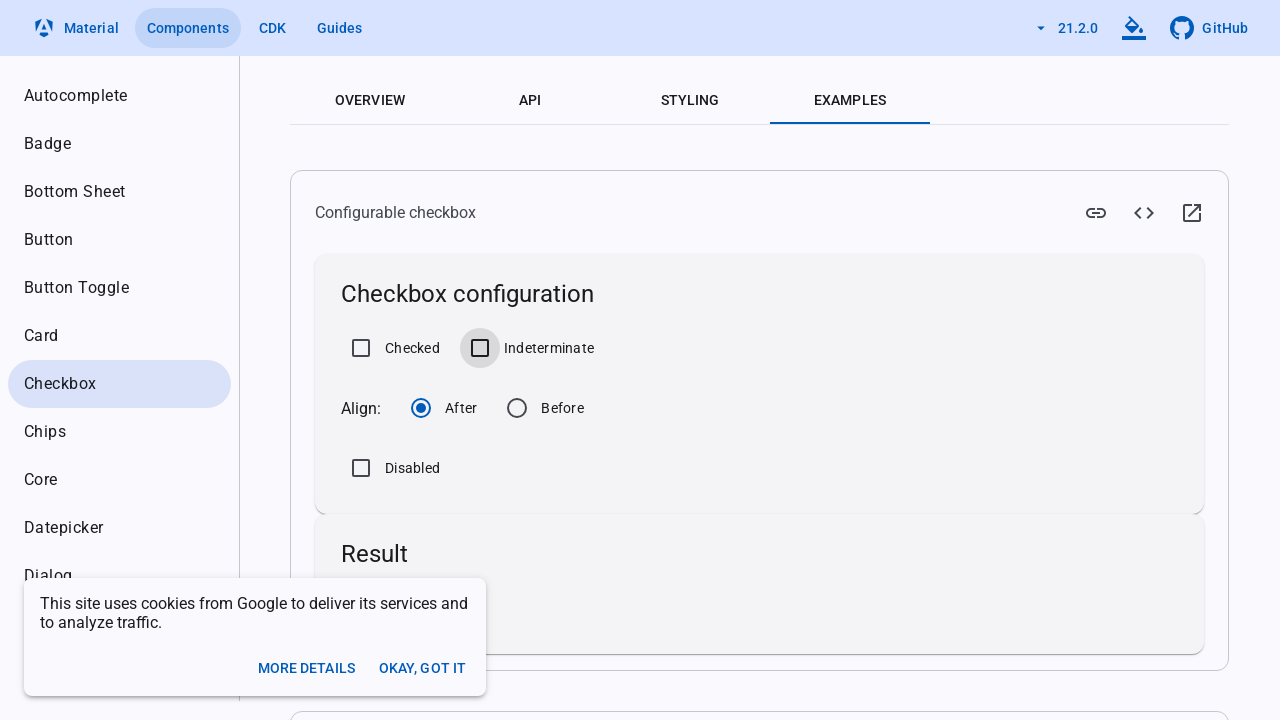